Tests opening a new window and closing it, then switching back to original window

Starting URL: https://webdriver.io

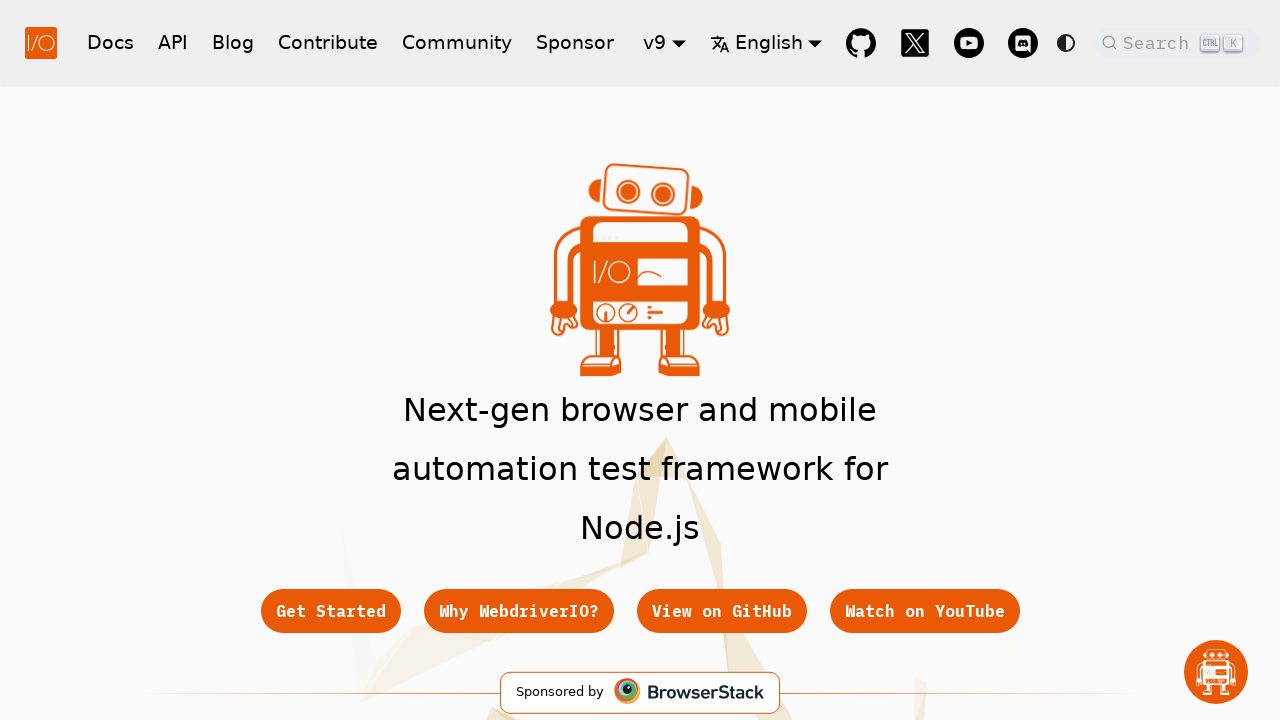

Opened a new page in a new tab
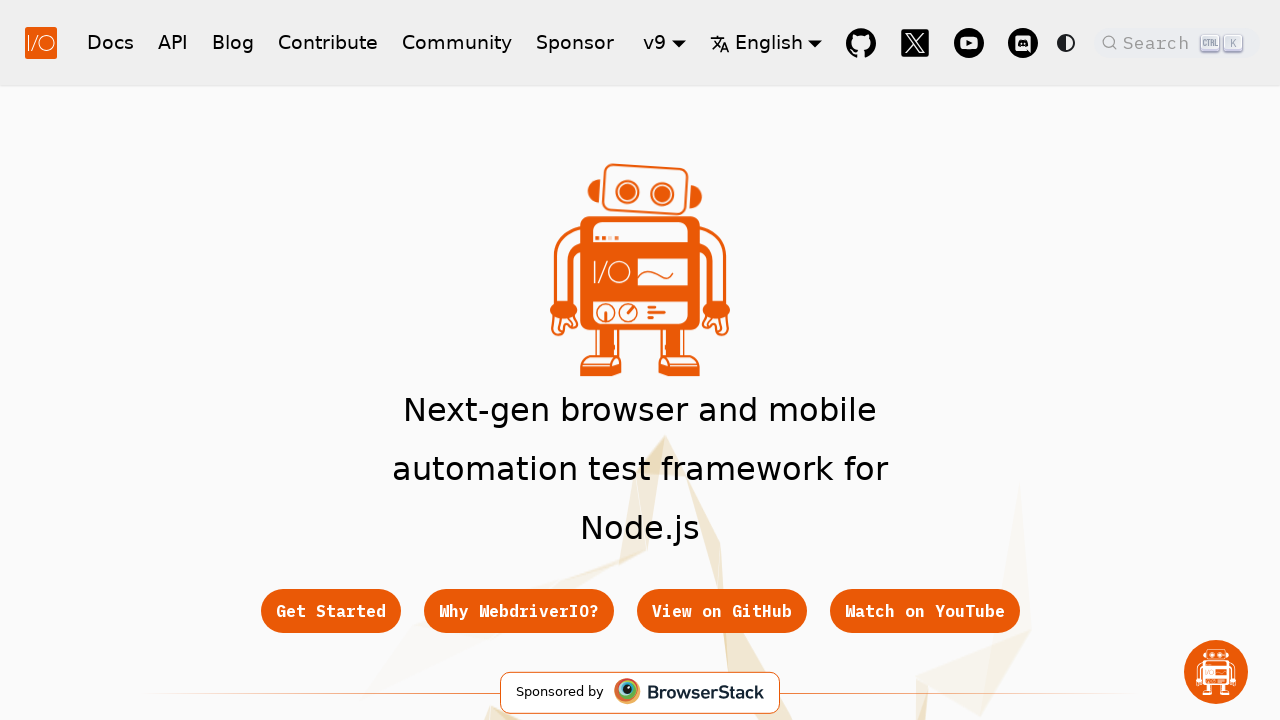

Navigated new page to http://json.org
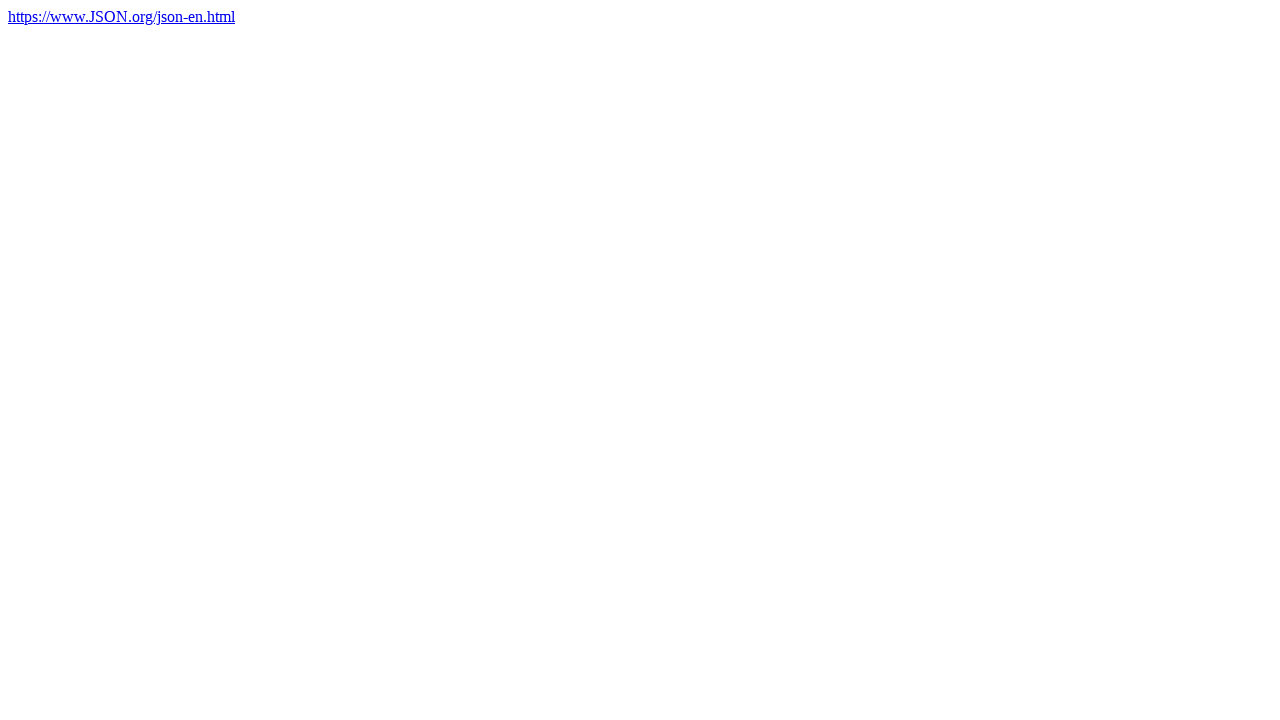

Body element loaded on new page
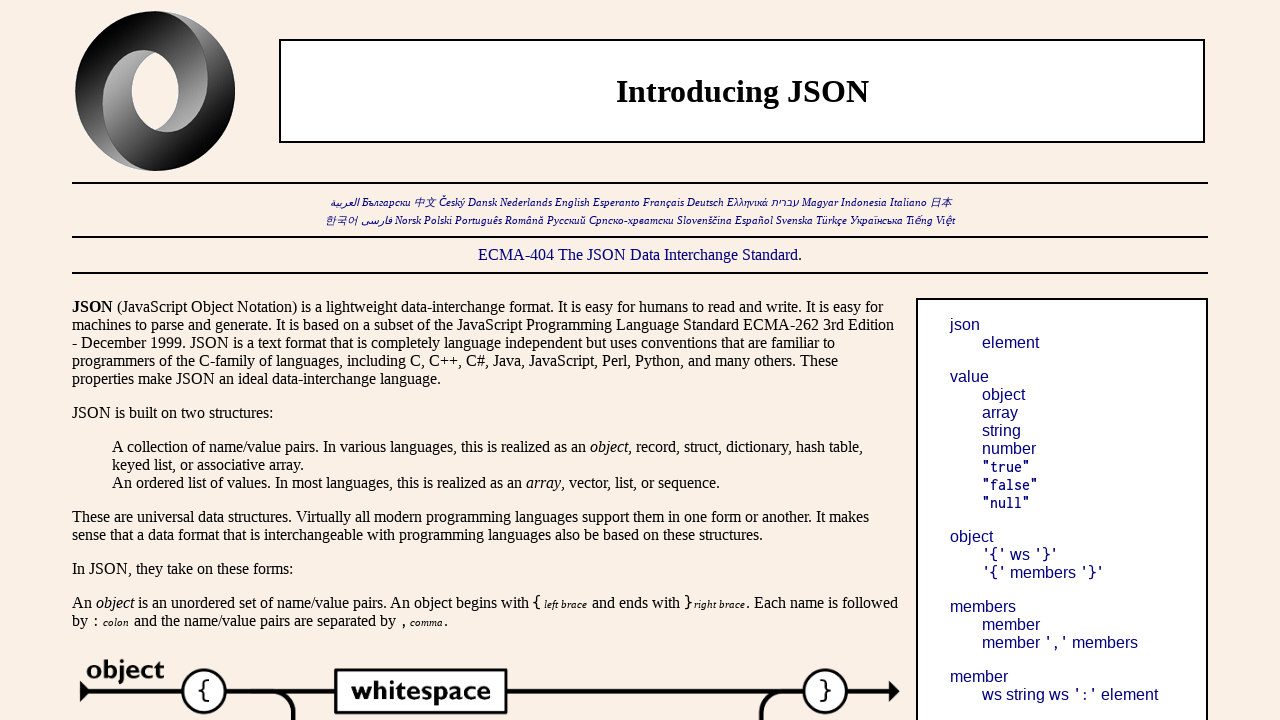

Verified that context contains 2 pages
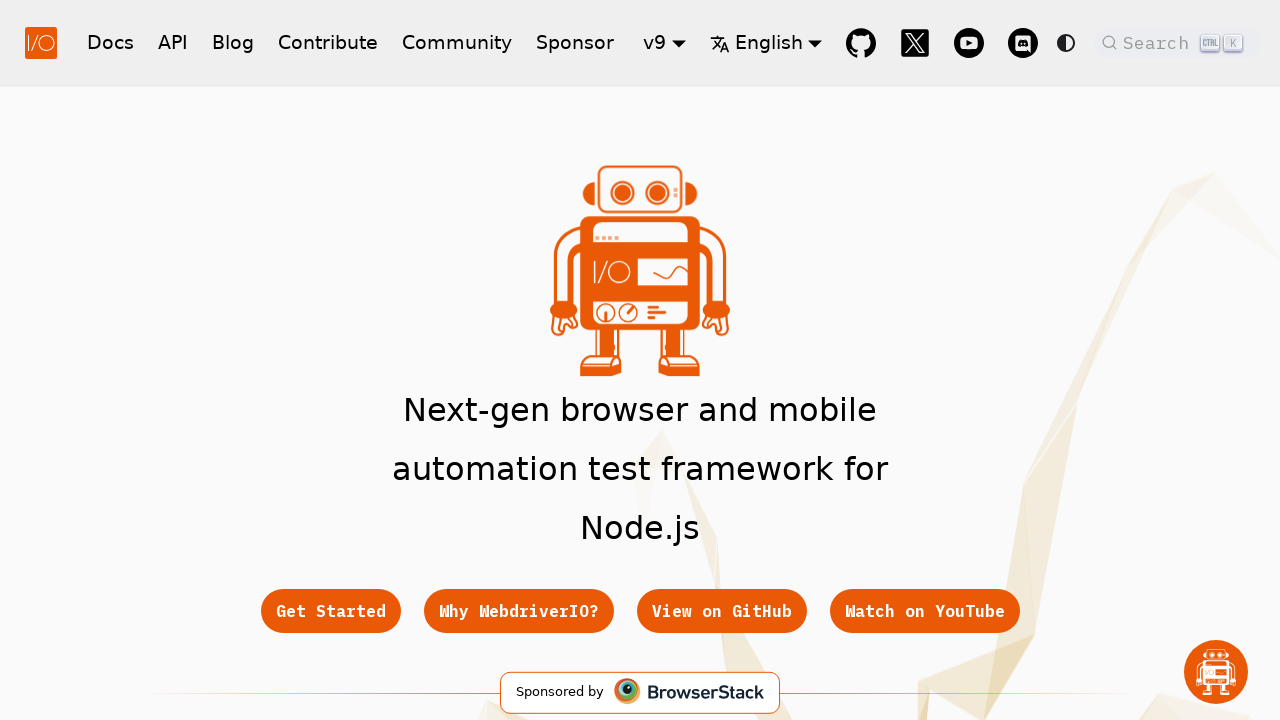

Closed the new page
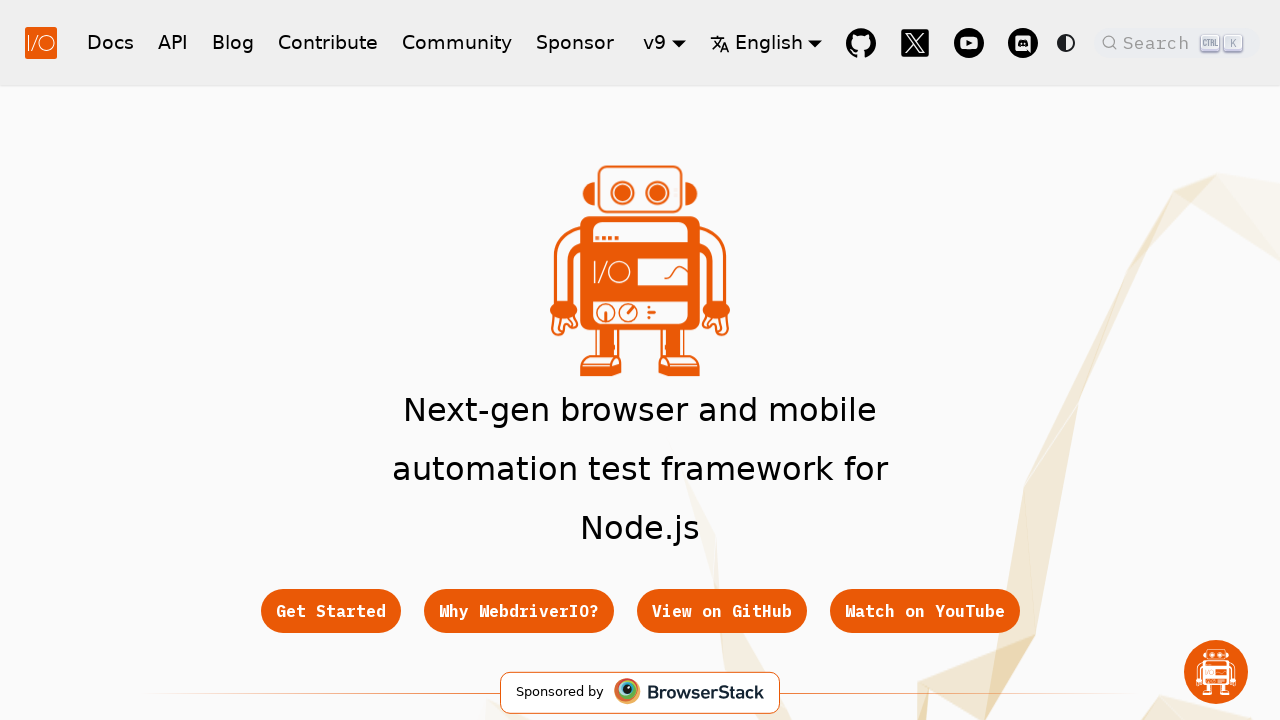

Verified that context contains 1 page after closing new page
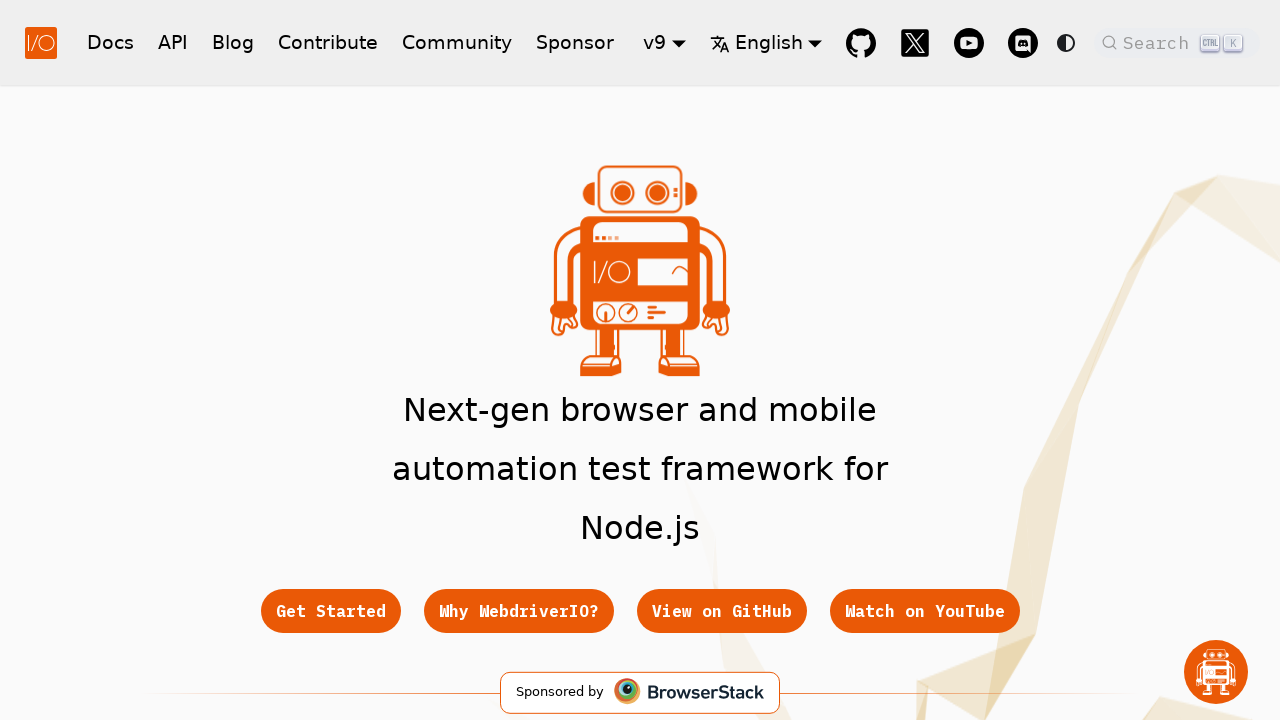

Retrieved title of original page
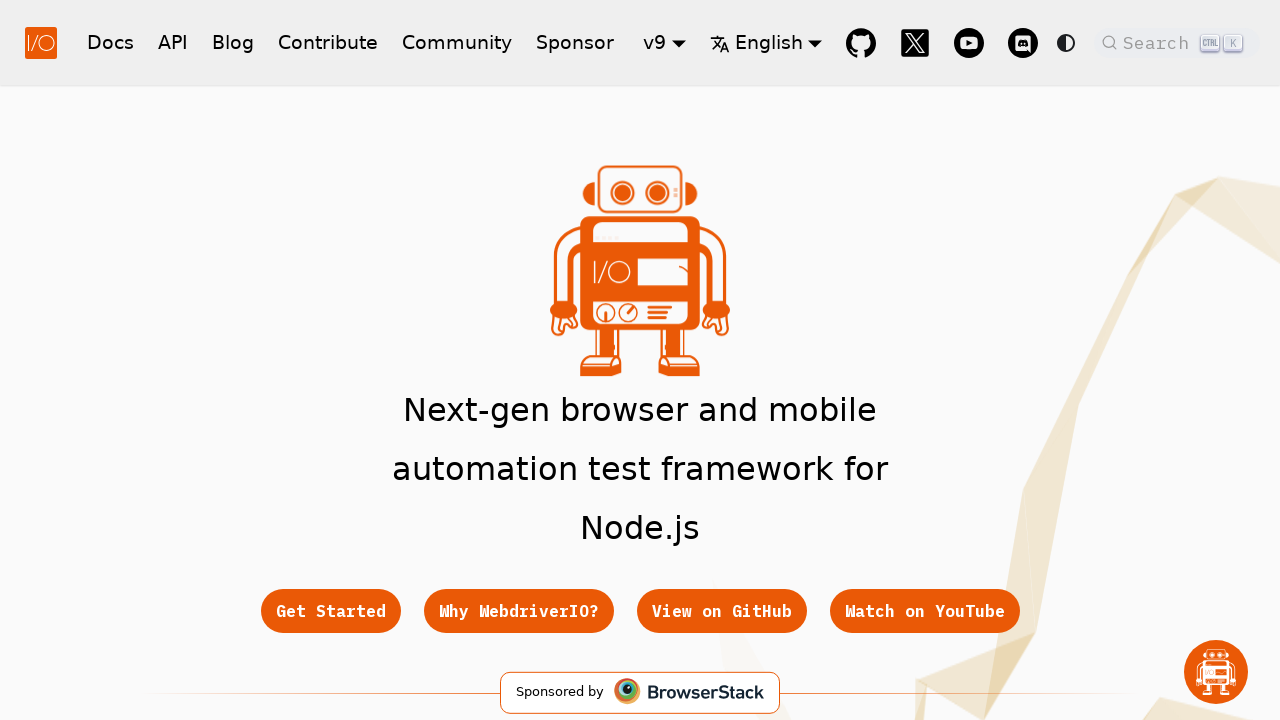

Verified that original page title contains 'WebdriverIO'
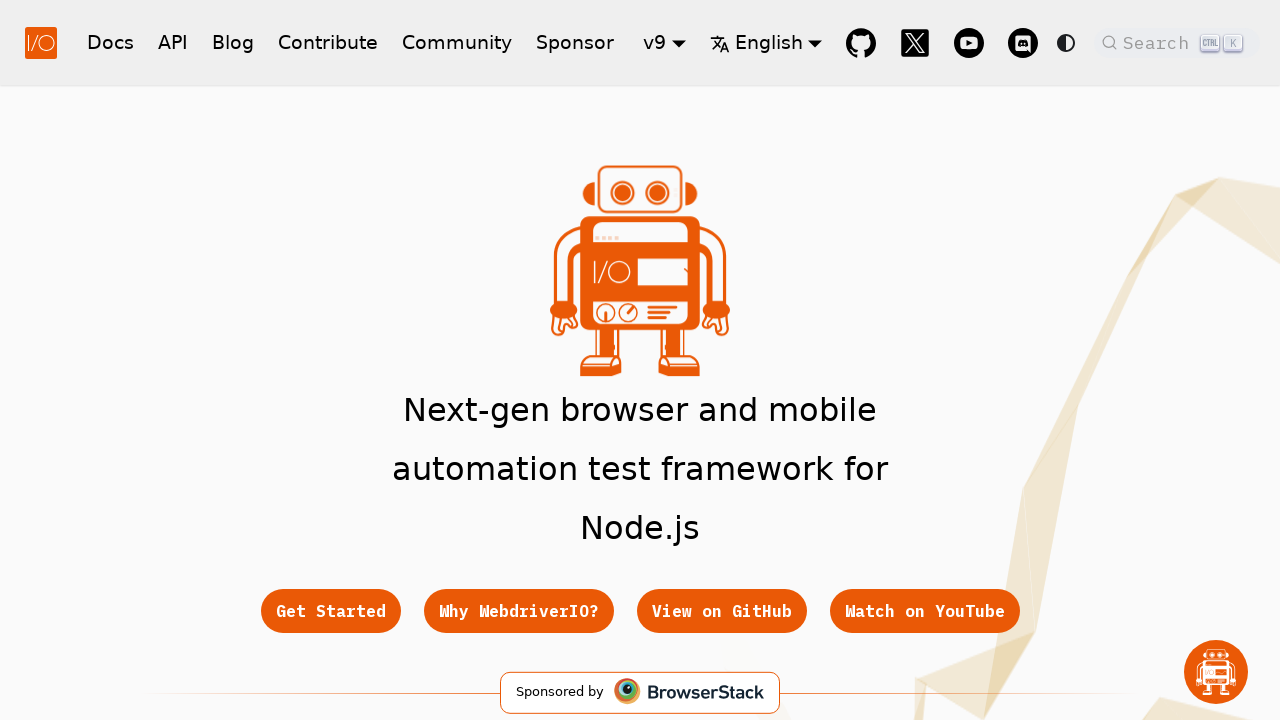

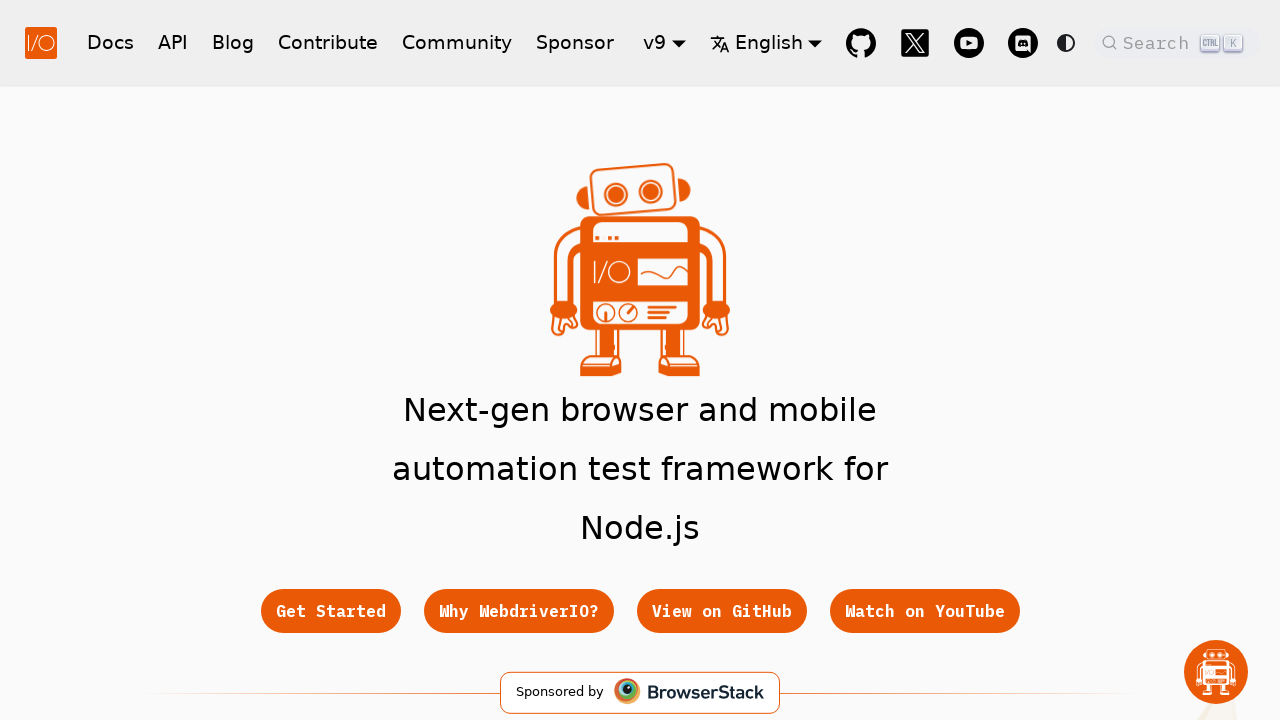